Tests that the counter displays the current number of todo items as items are added

Starting URL: https://demo.playwright.dev/todomvc

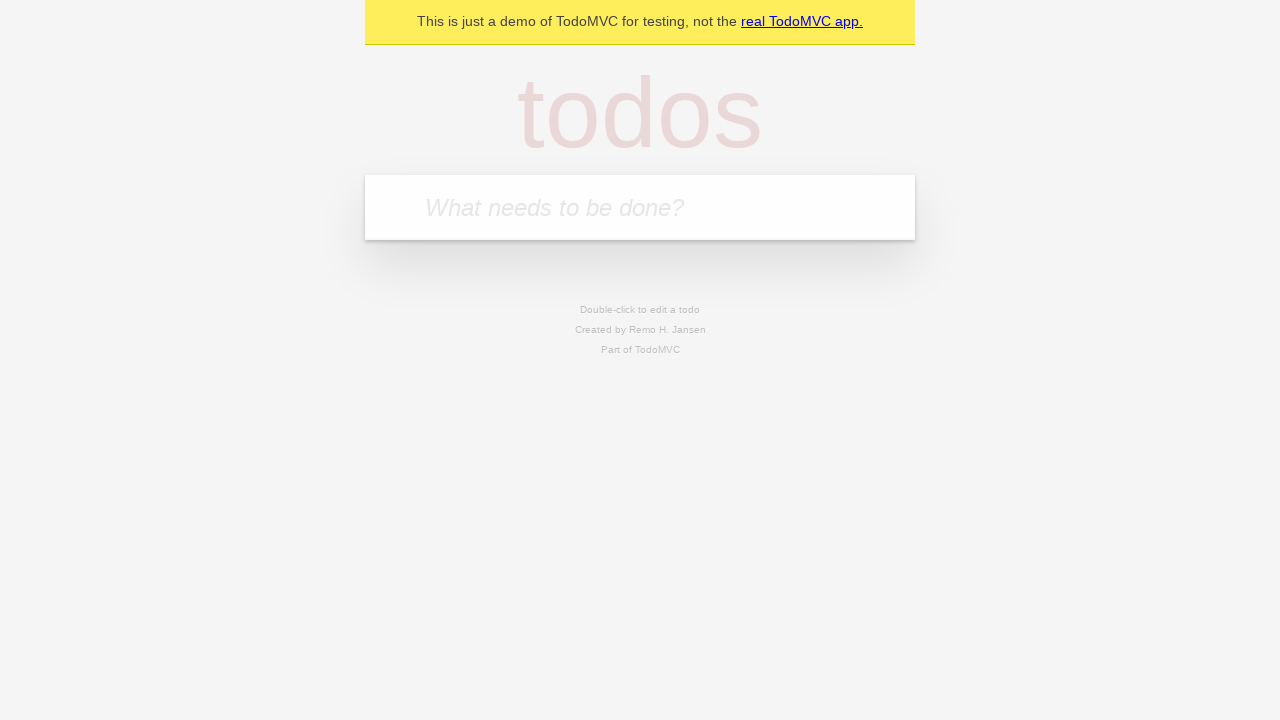

Filled new todo input with 'buy some cheese' on .new-todo
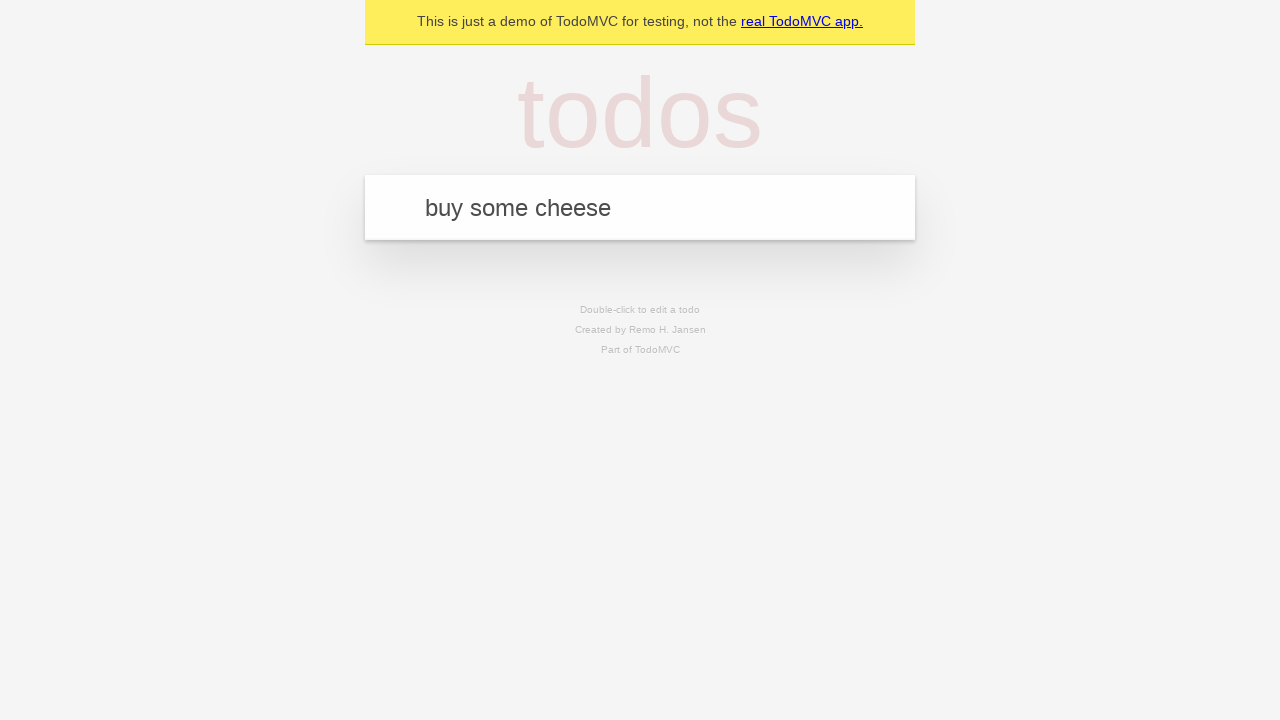

Pressed Enter to add first todo item on .new-todo
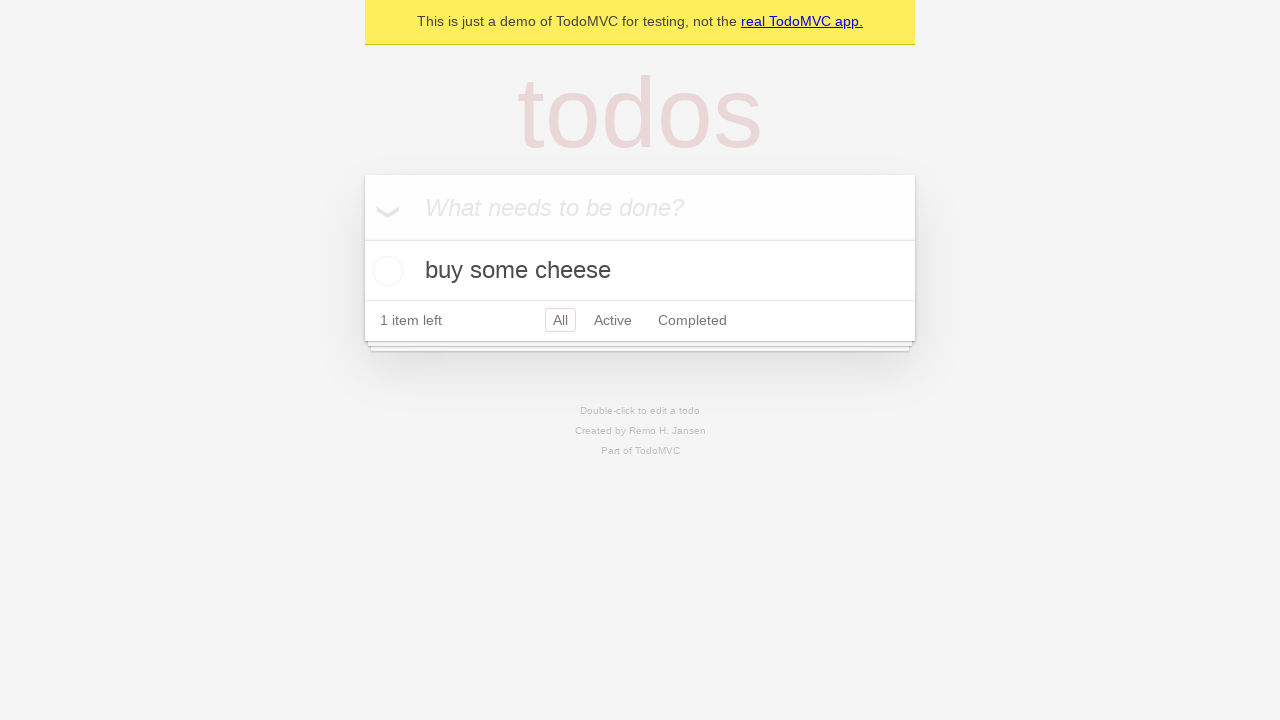

Todo counter element loaded
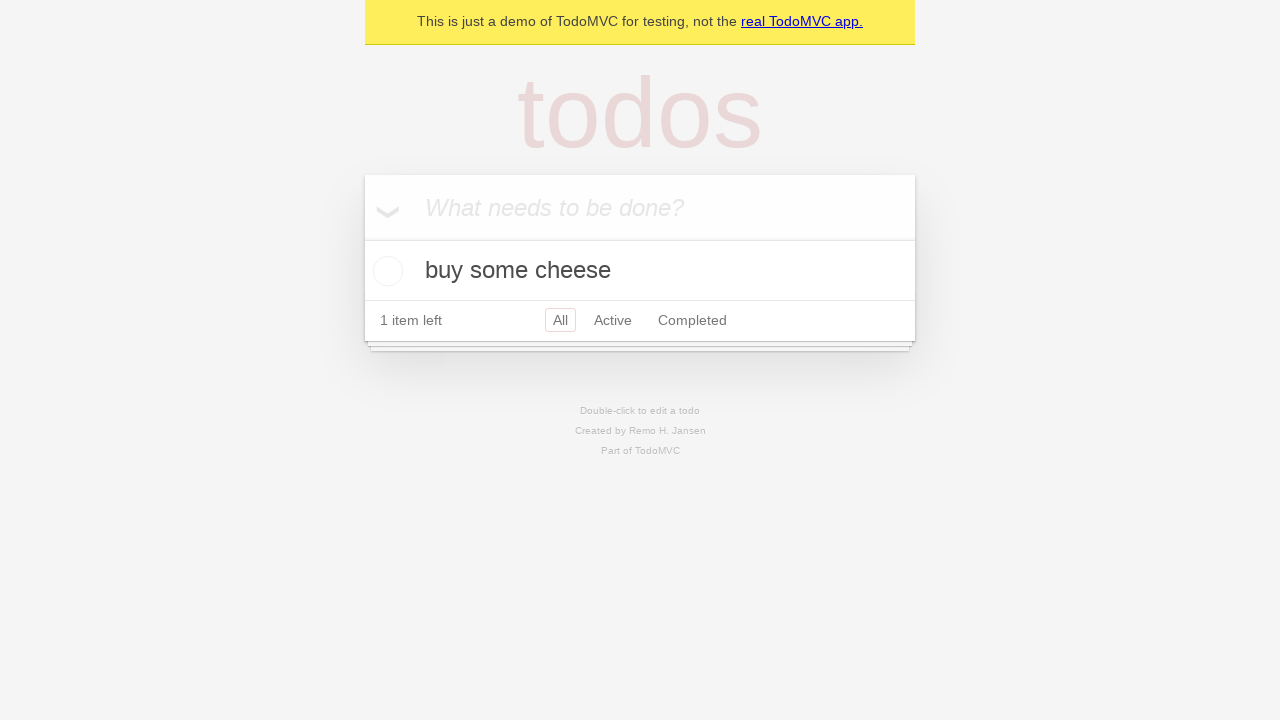

Filled new todo input with 'feed the cat' on .new-todo
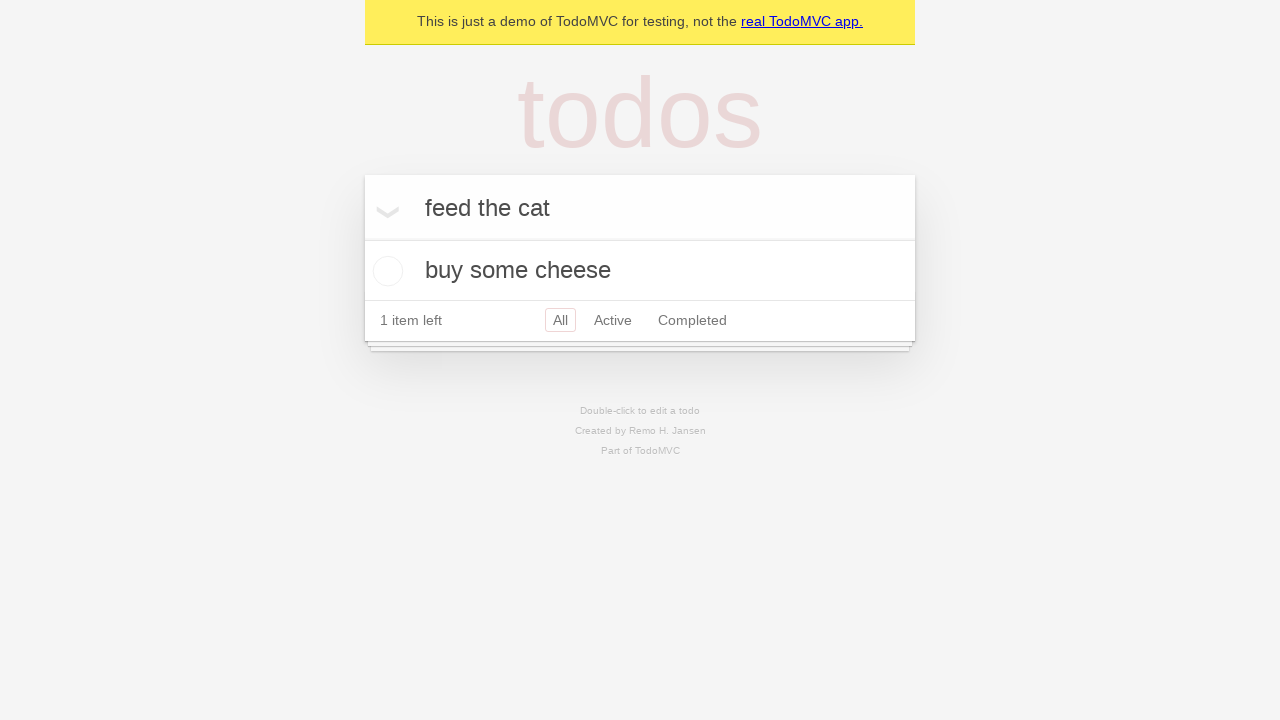

Pressed Enter to add second todo item on .new-todo
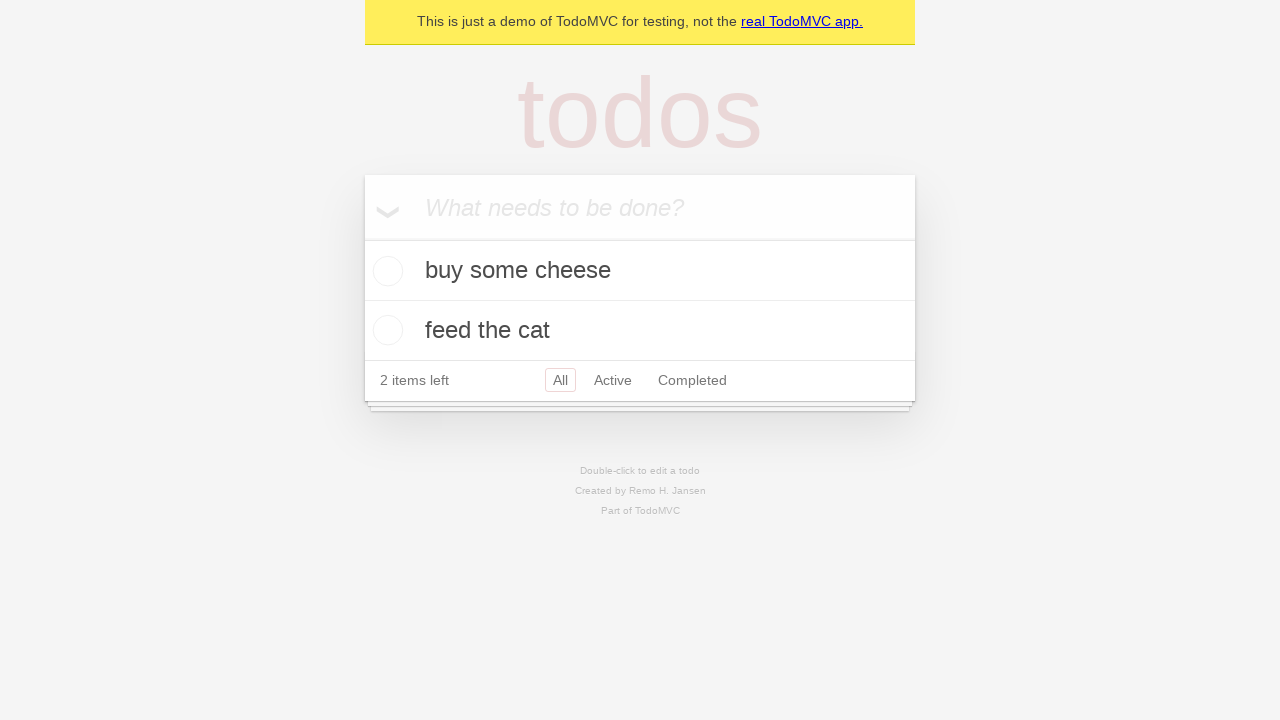

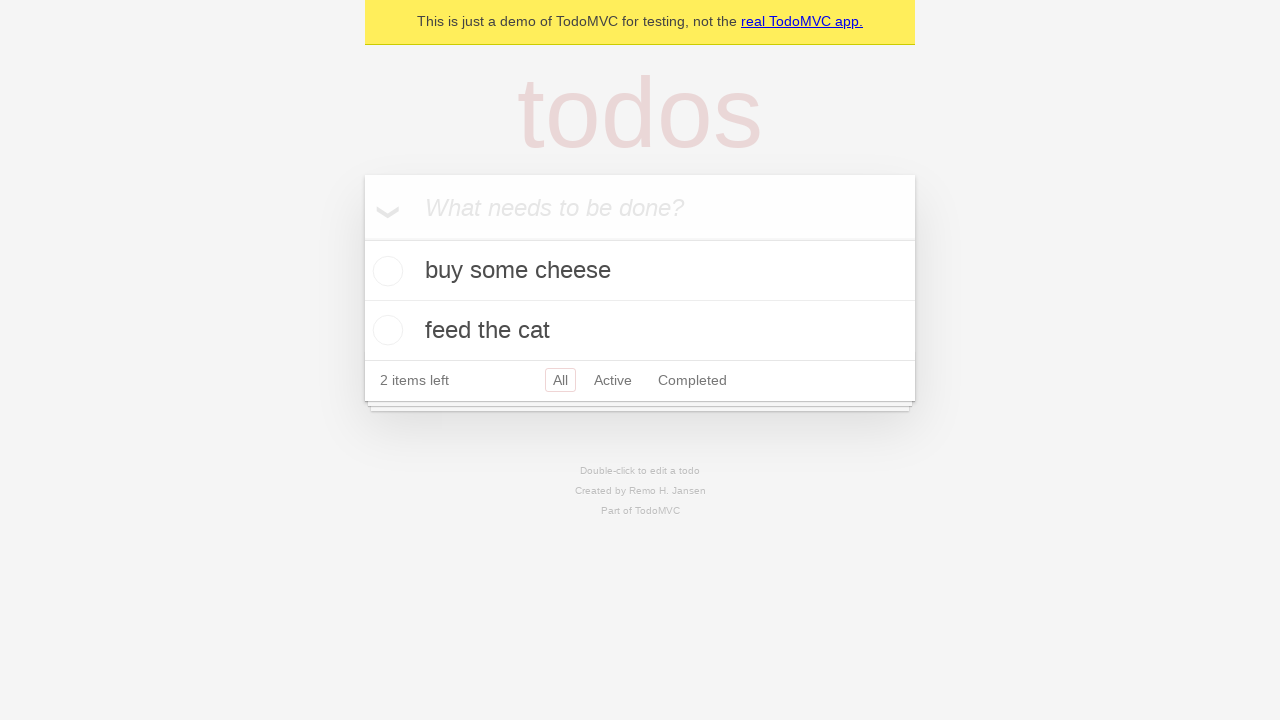